Simple browser test that navigates to manis.in website and maximizes the browser window. The original was a cross-browser test setup, but the core action is just loading the page.

Starting URL: https://manis.in/

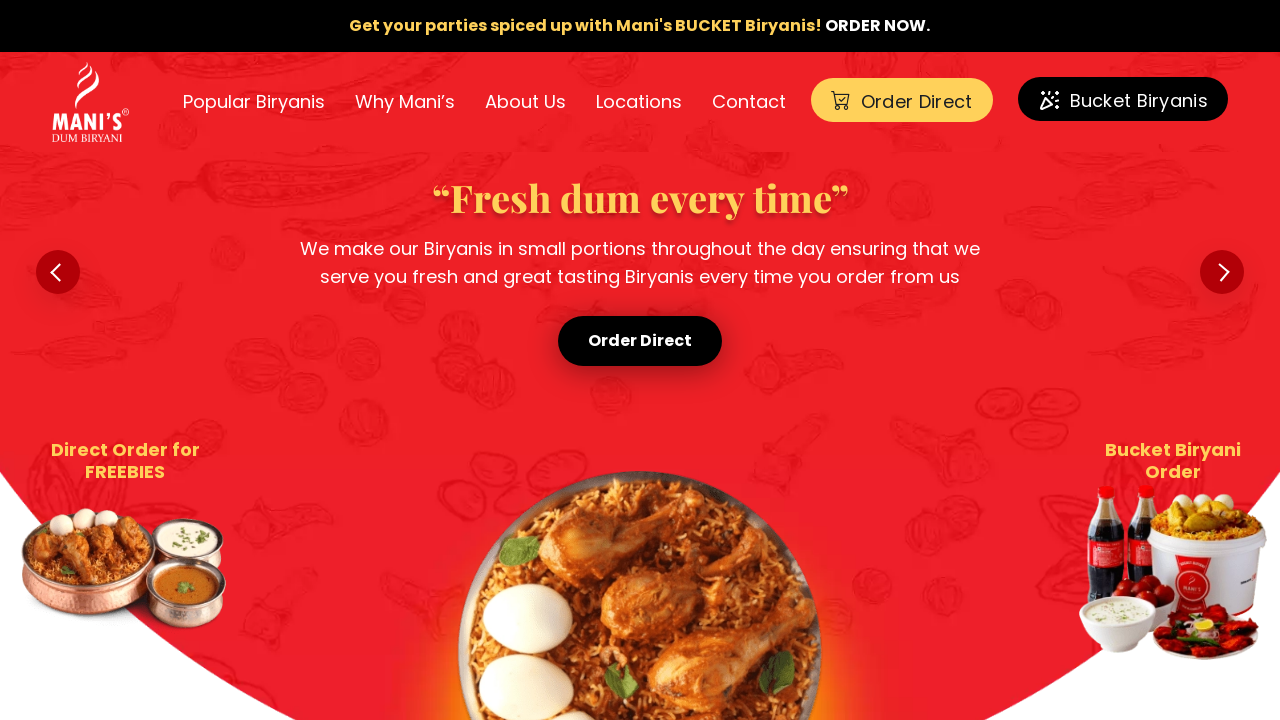

Navigated to https://manis.in/
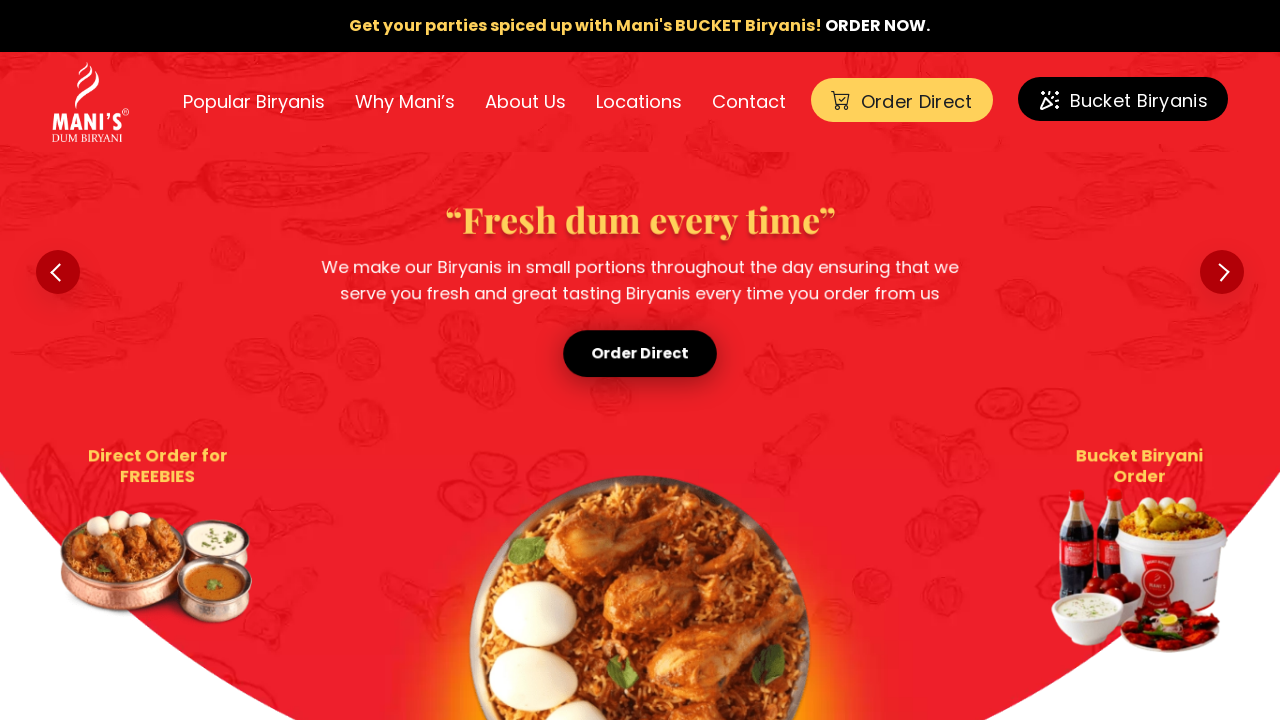

Maximized browser window to 1920x1080
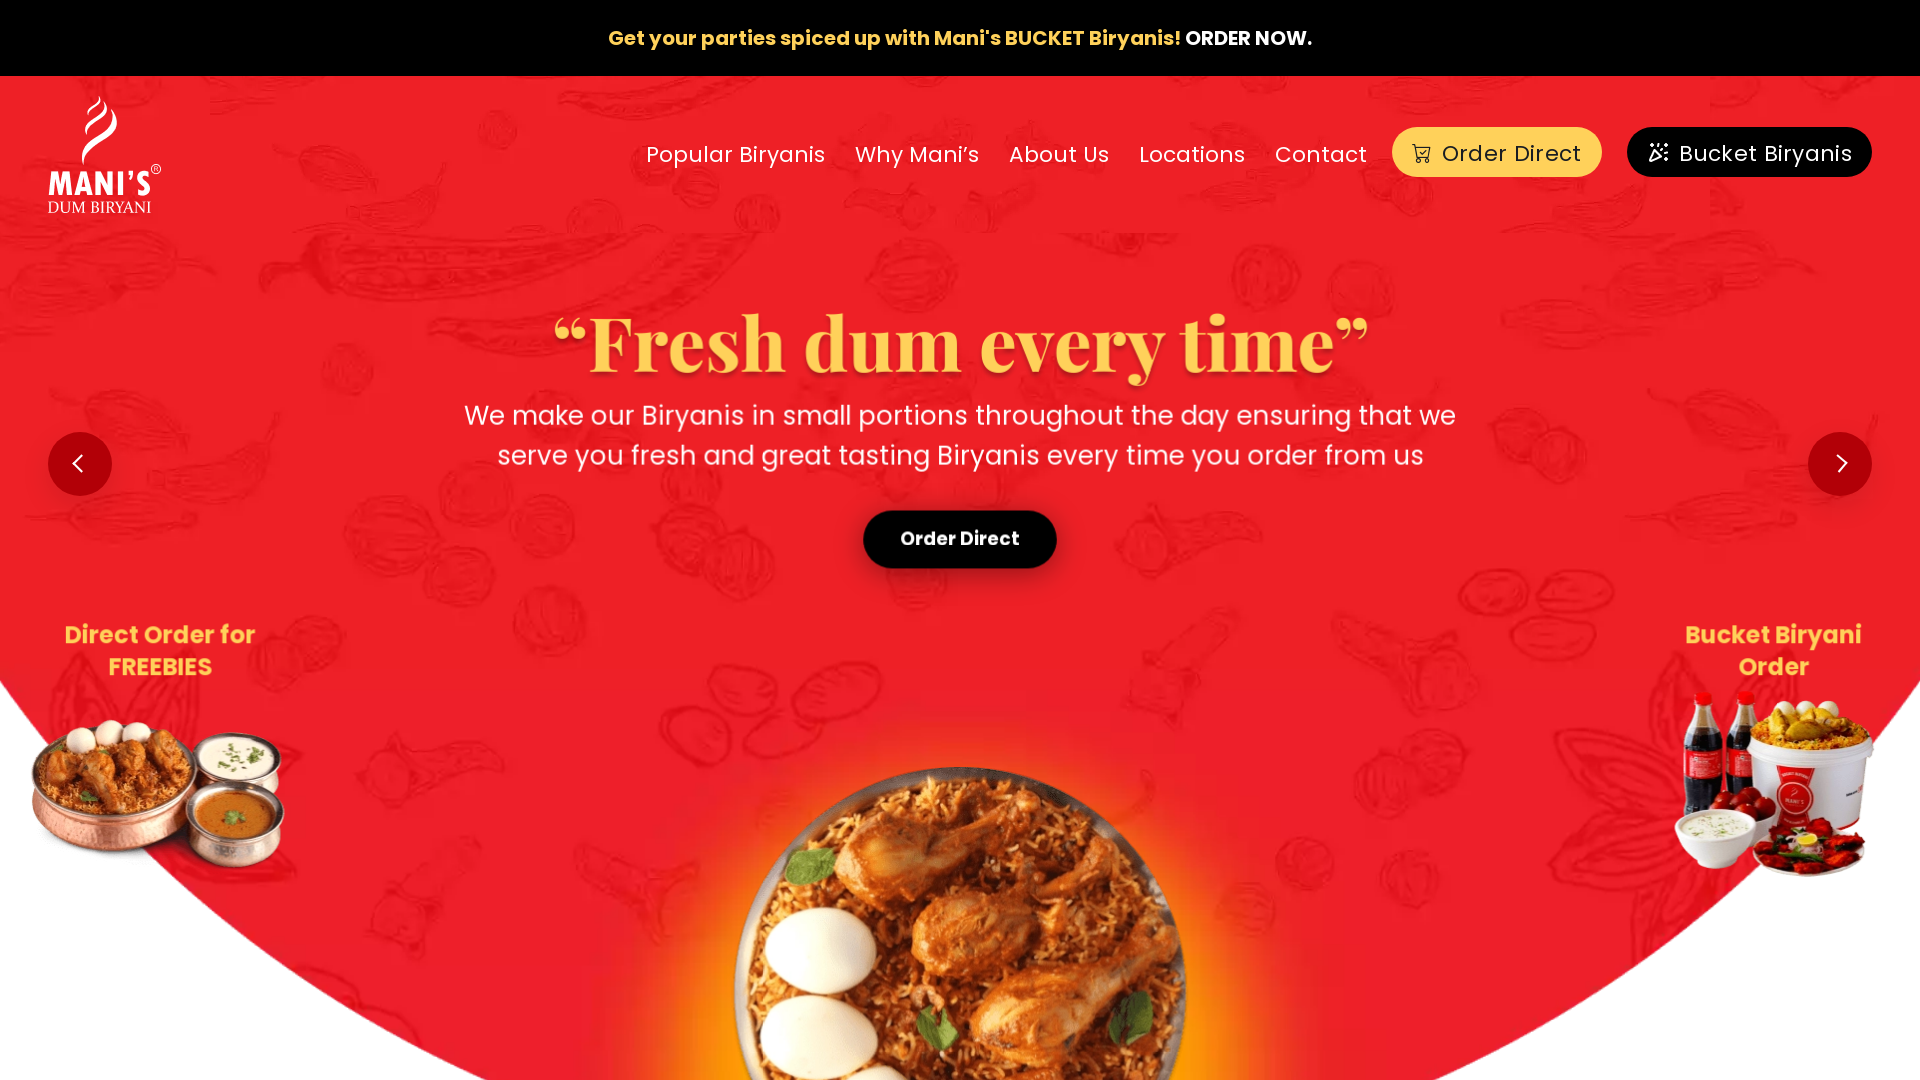

Page fully loaded (domcontentloaded event)
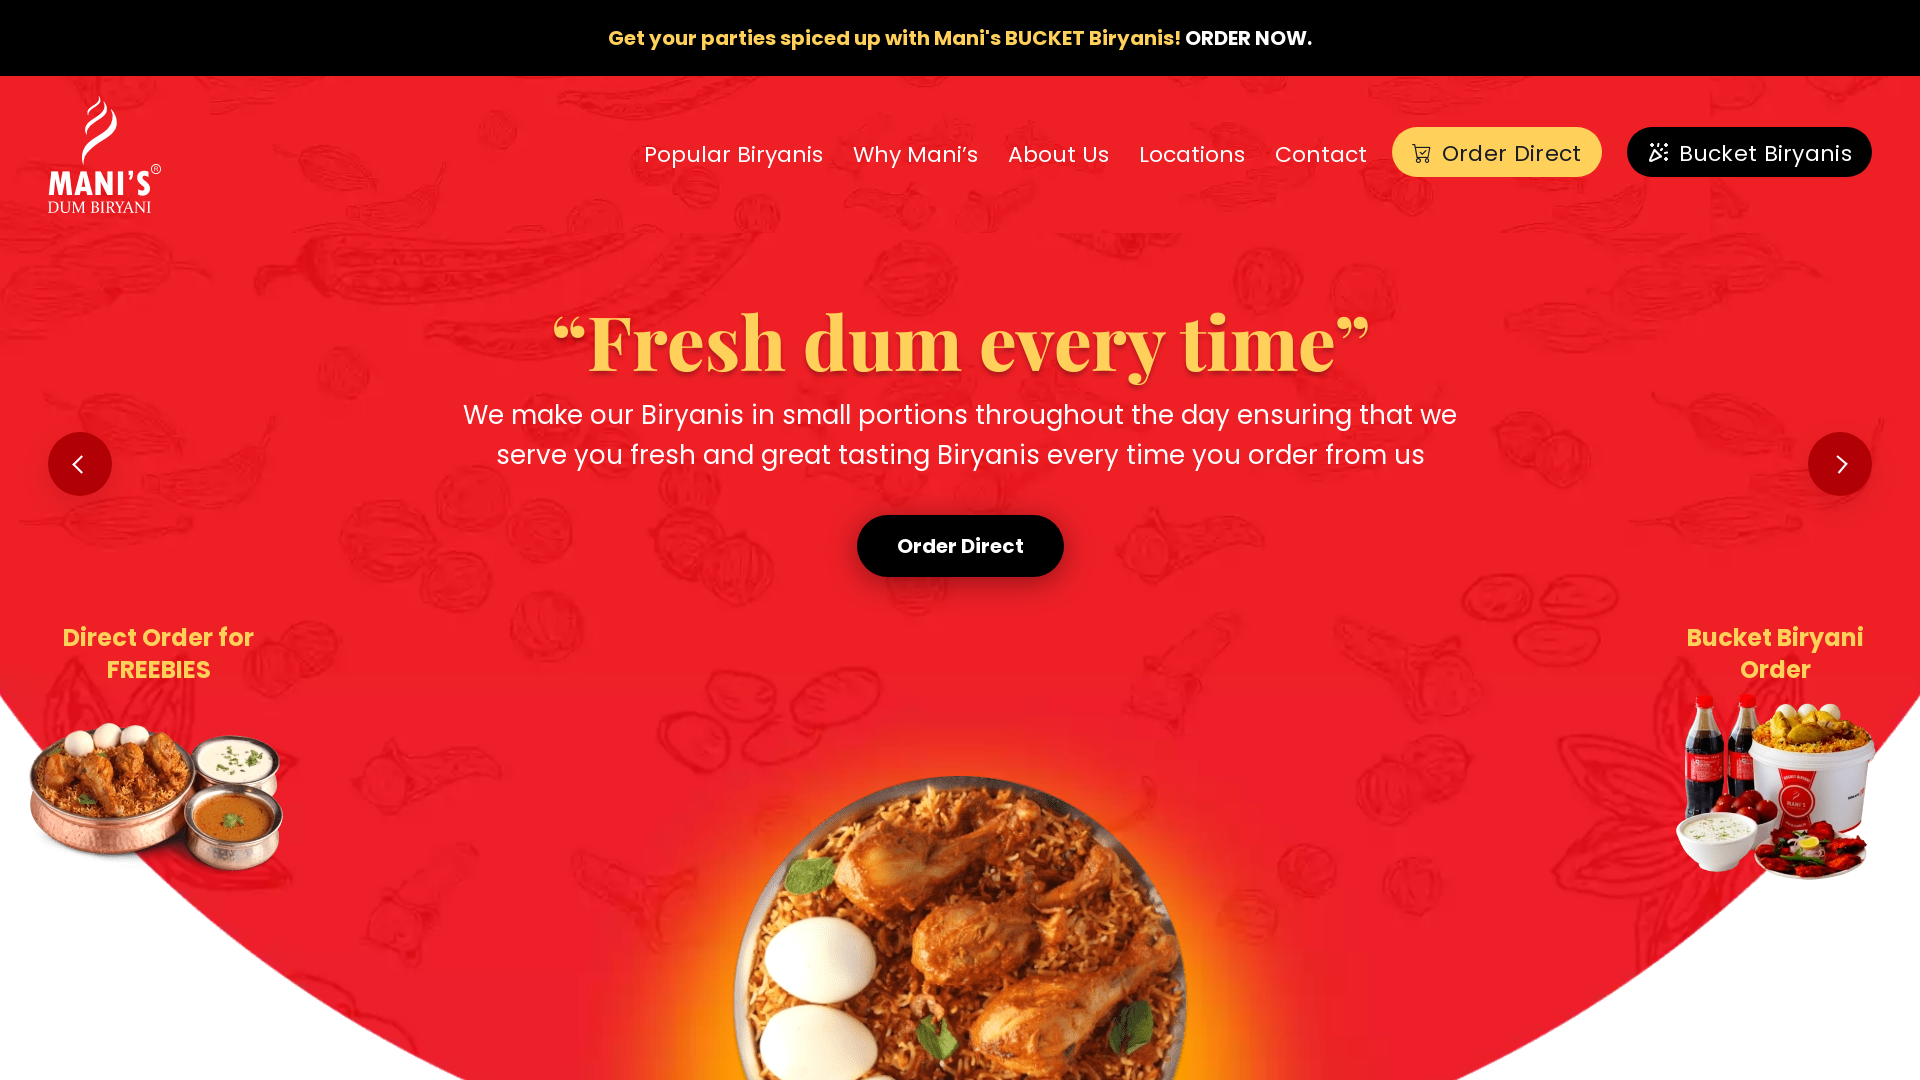

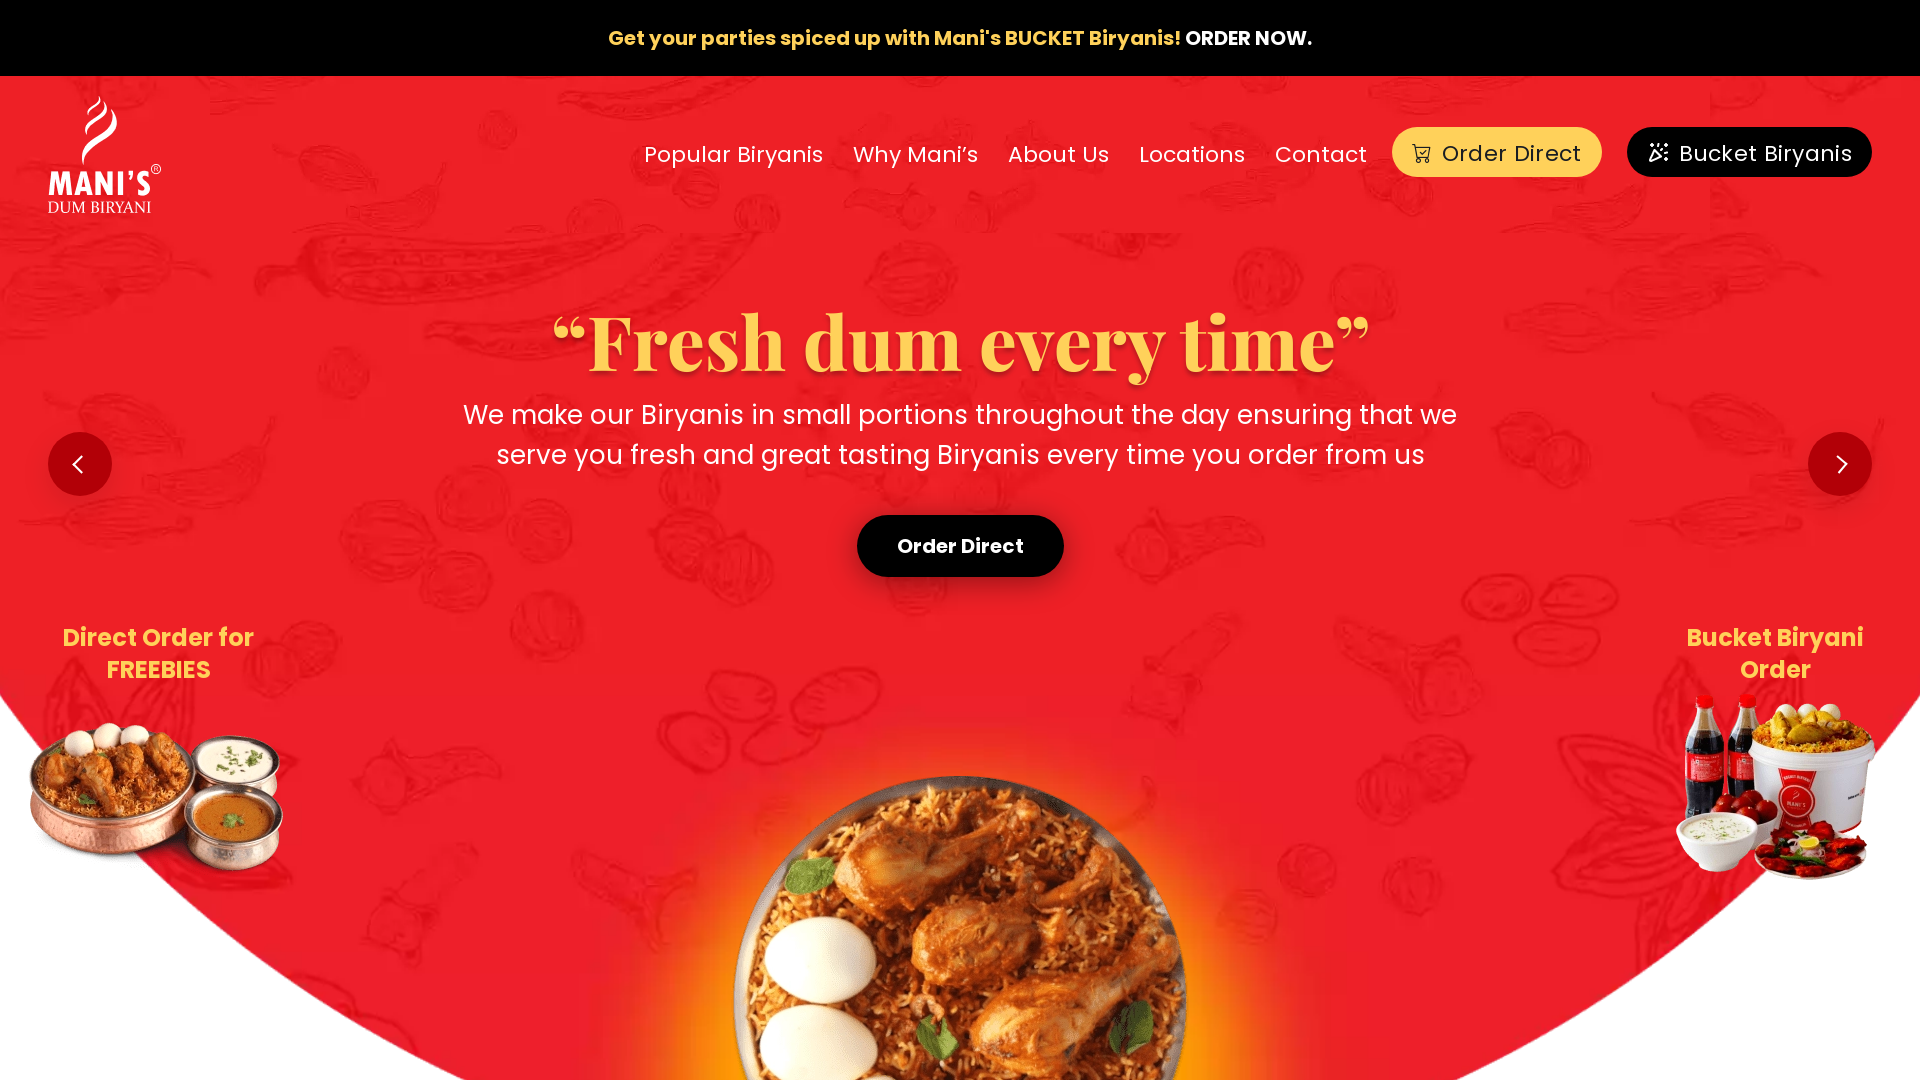